Tests closing a modal/entry advertisement popup on a page by clicking the "Close" button

Starting URL: http://the-internet.herokuapp.com/entry_ad

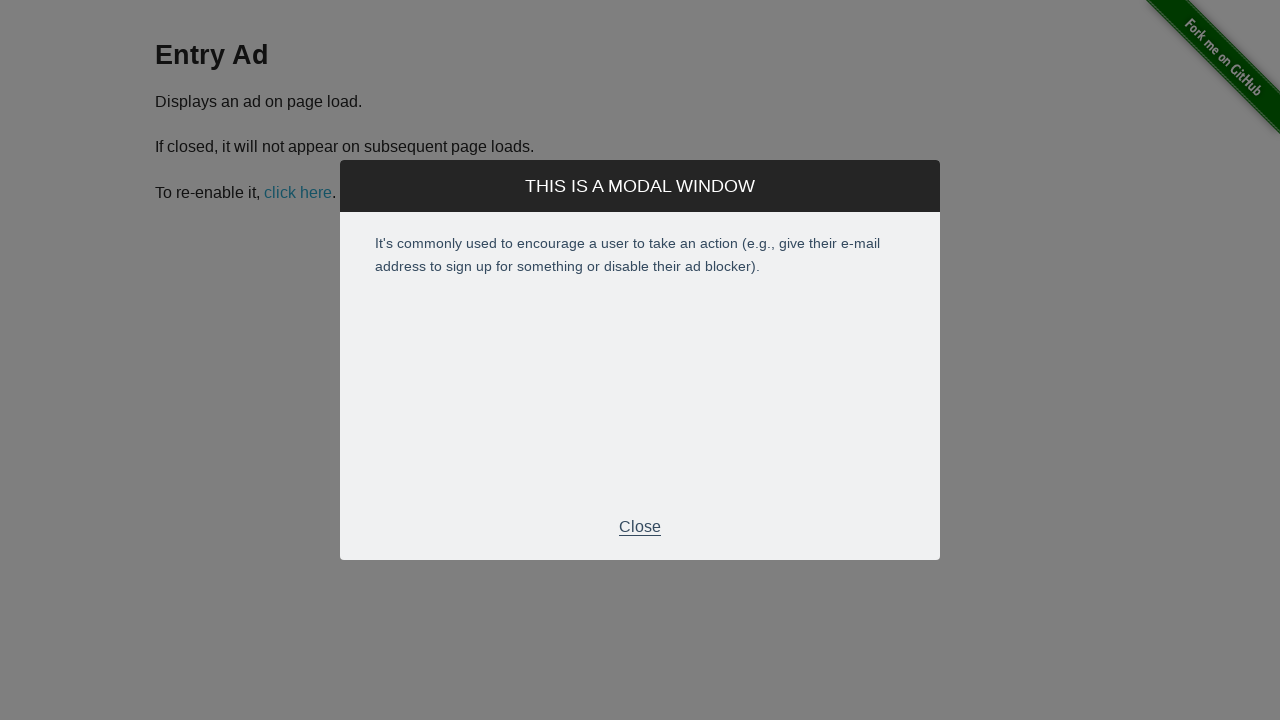

Navigated to entry ad page
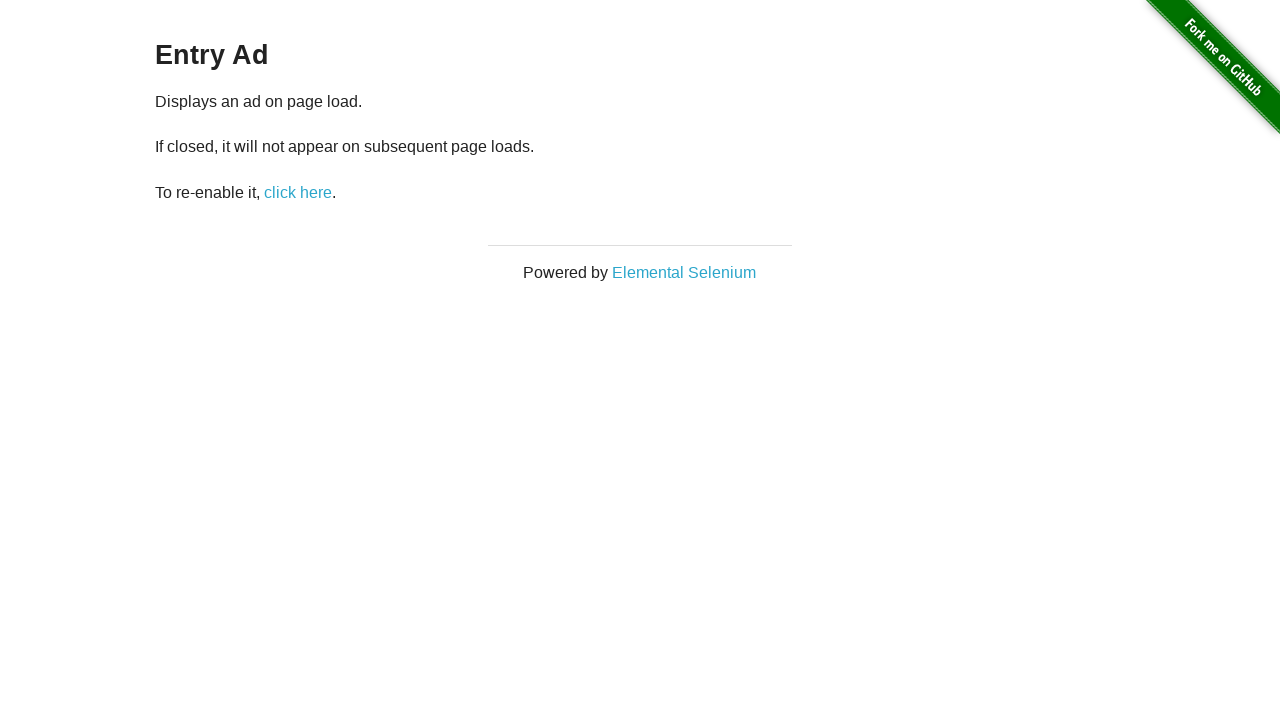

Entry advertisement modal appeared
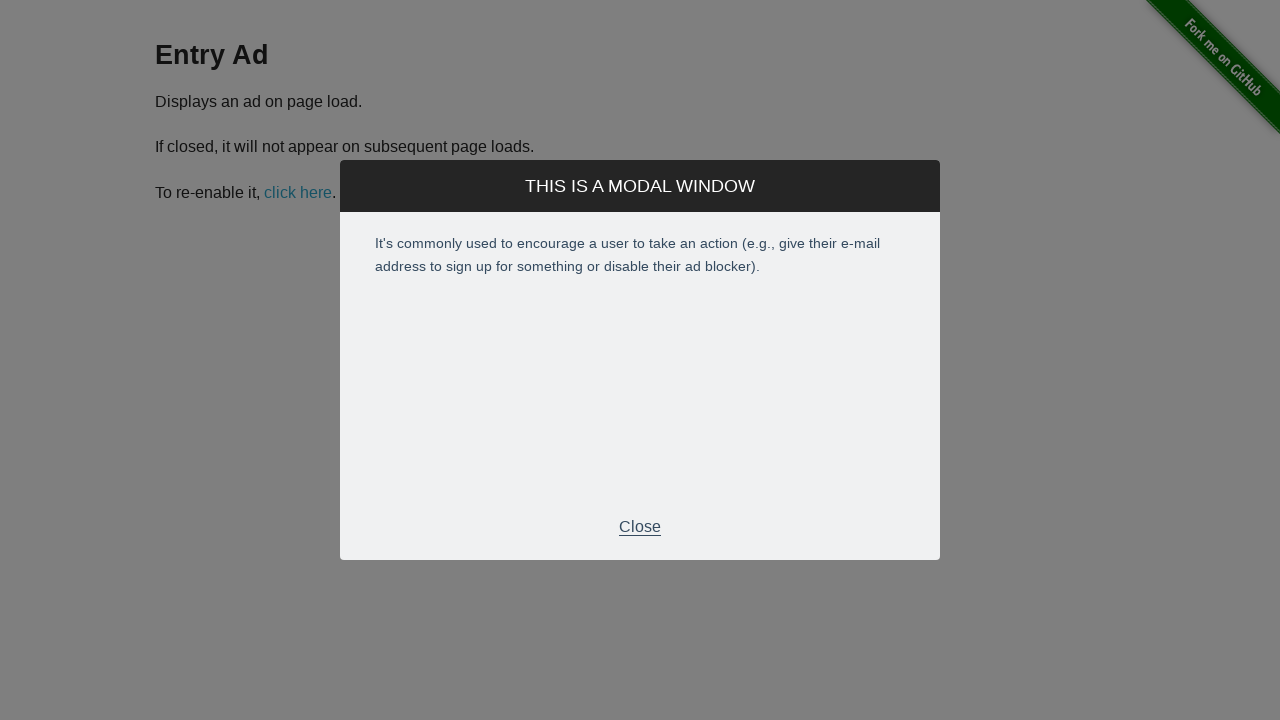

Clicked the Close button to dismiss entry ad modal at (640, 527) on xpath=//p[text()="Close"]
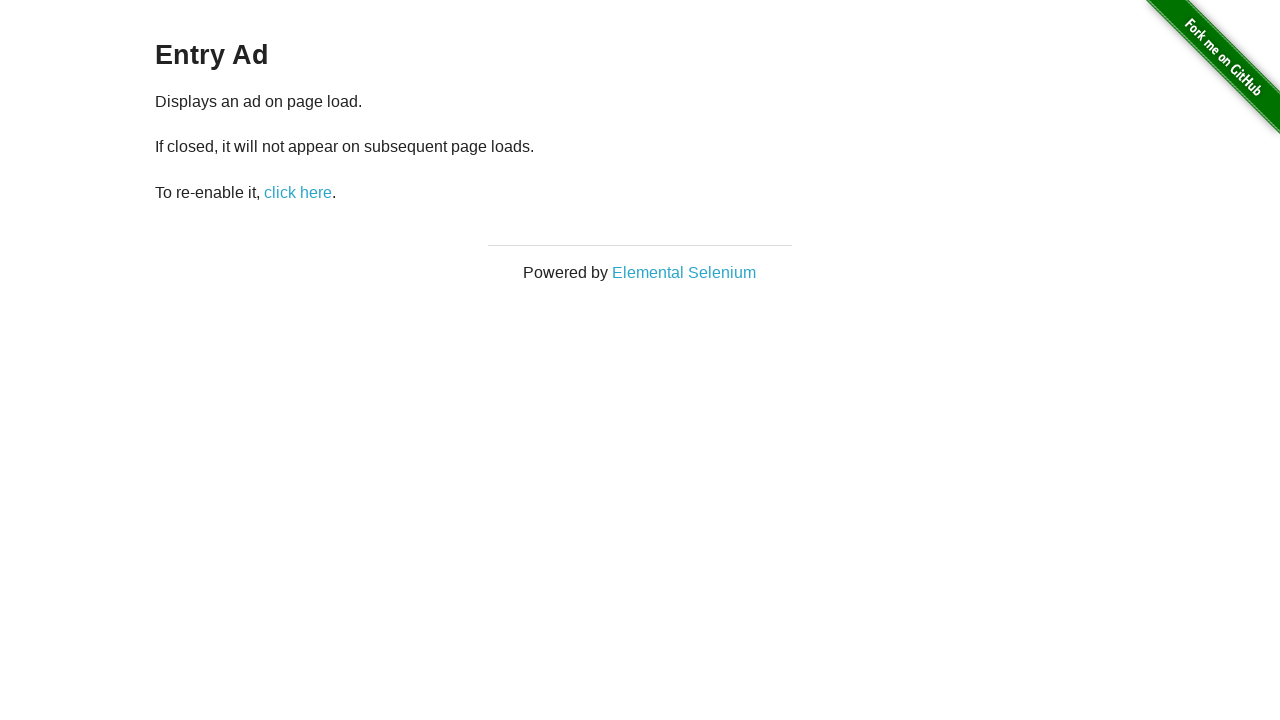

Entry advertisement modal closed successfully
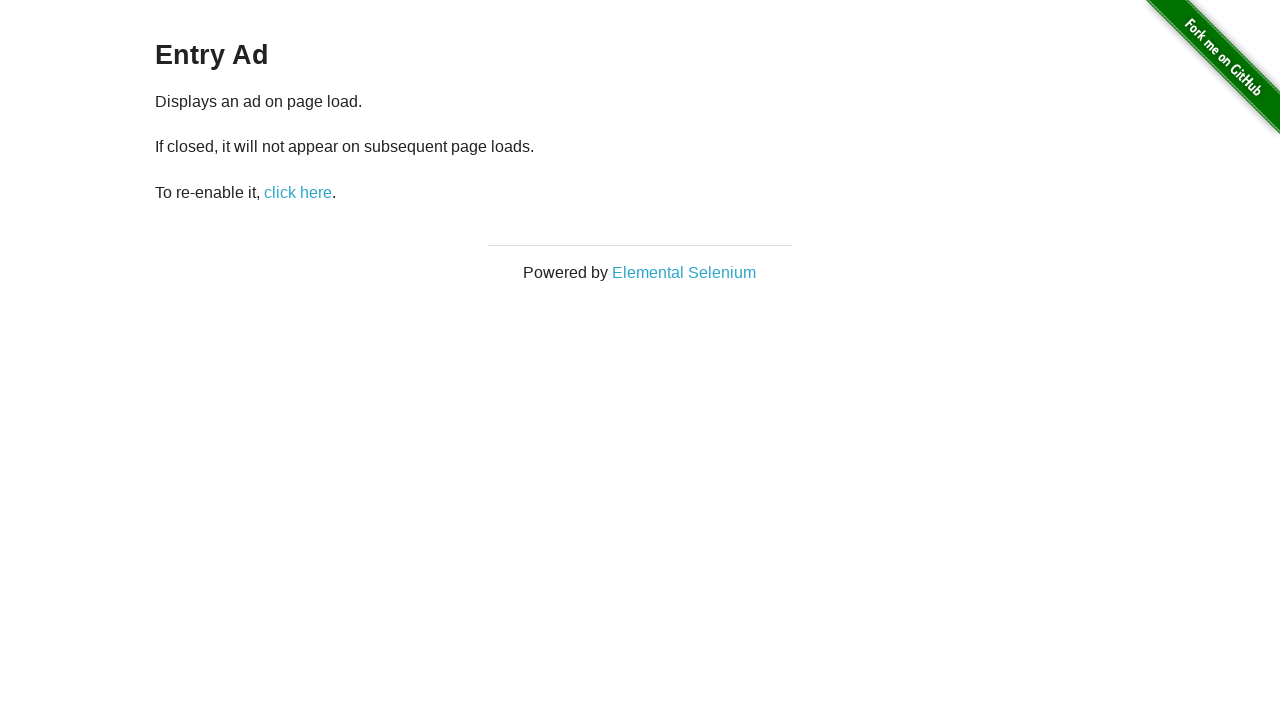

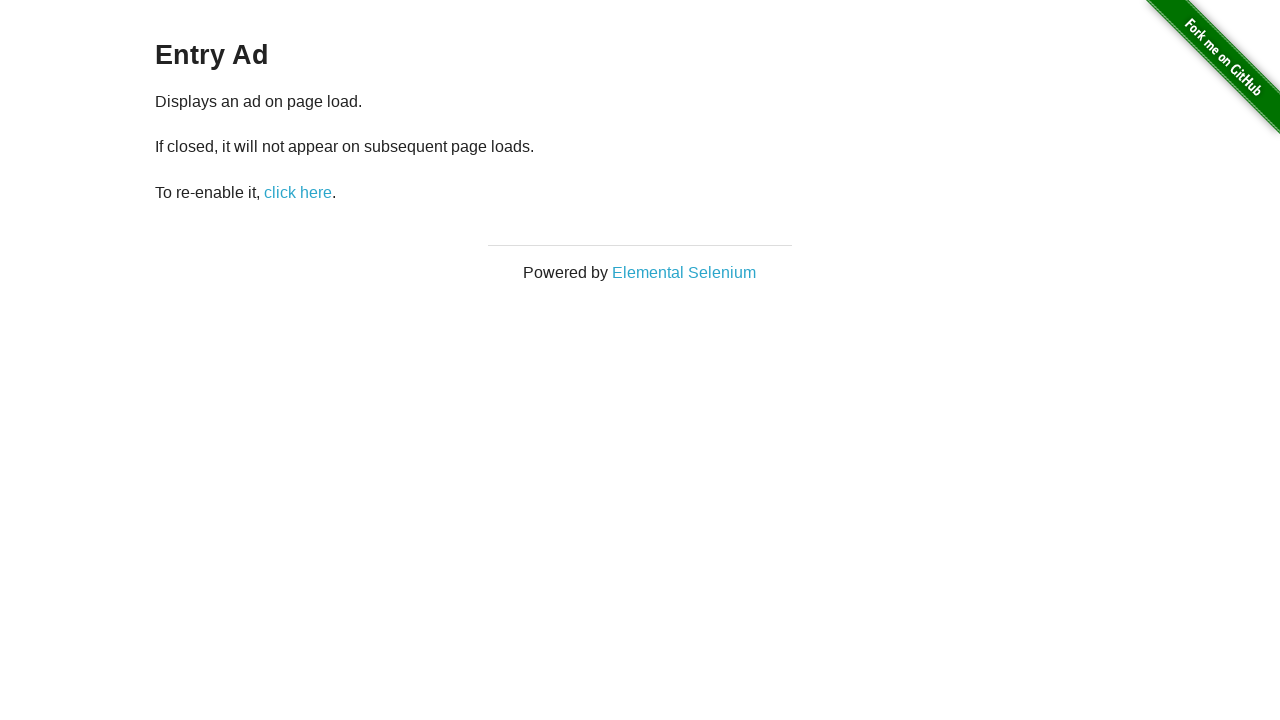